Tests scrolling functionality by locating a button that requires scrolling and scrolling it into view

Starting URL: http://uitestingplayground.com/scrollbars

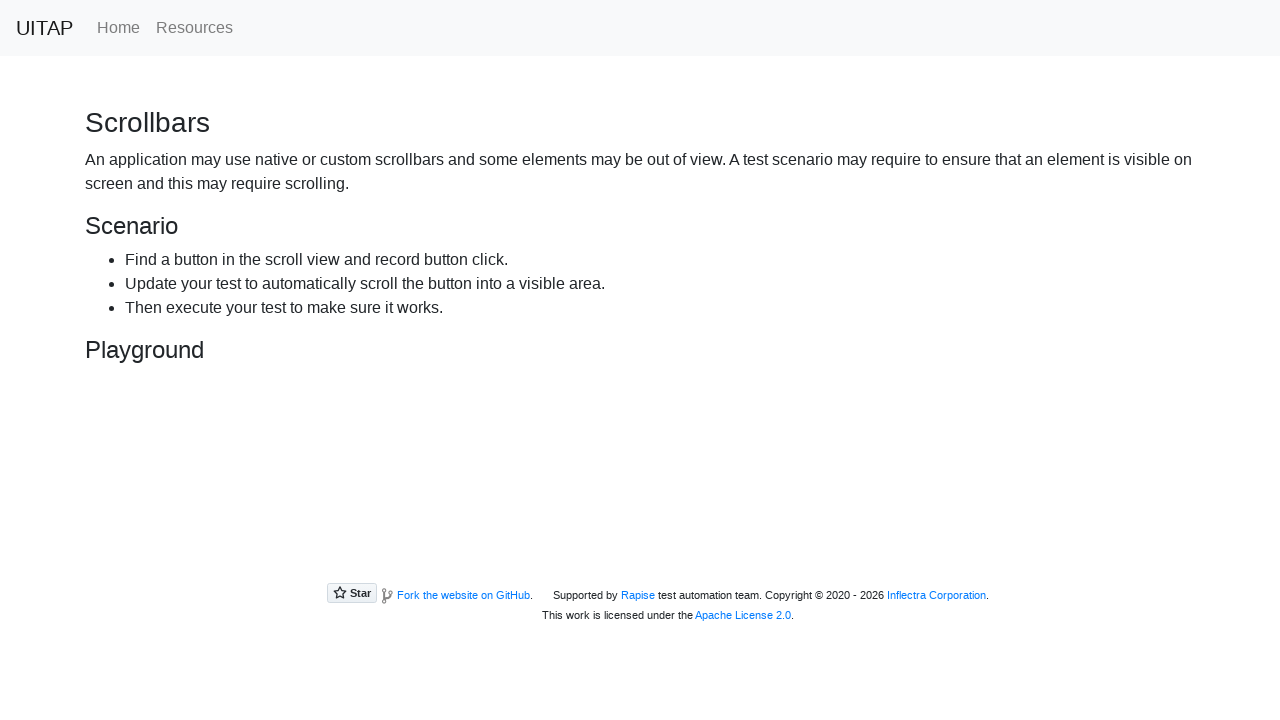

Located the 'Hiding Button' element
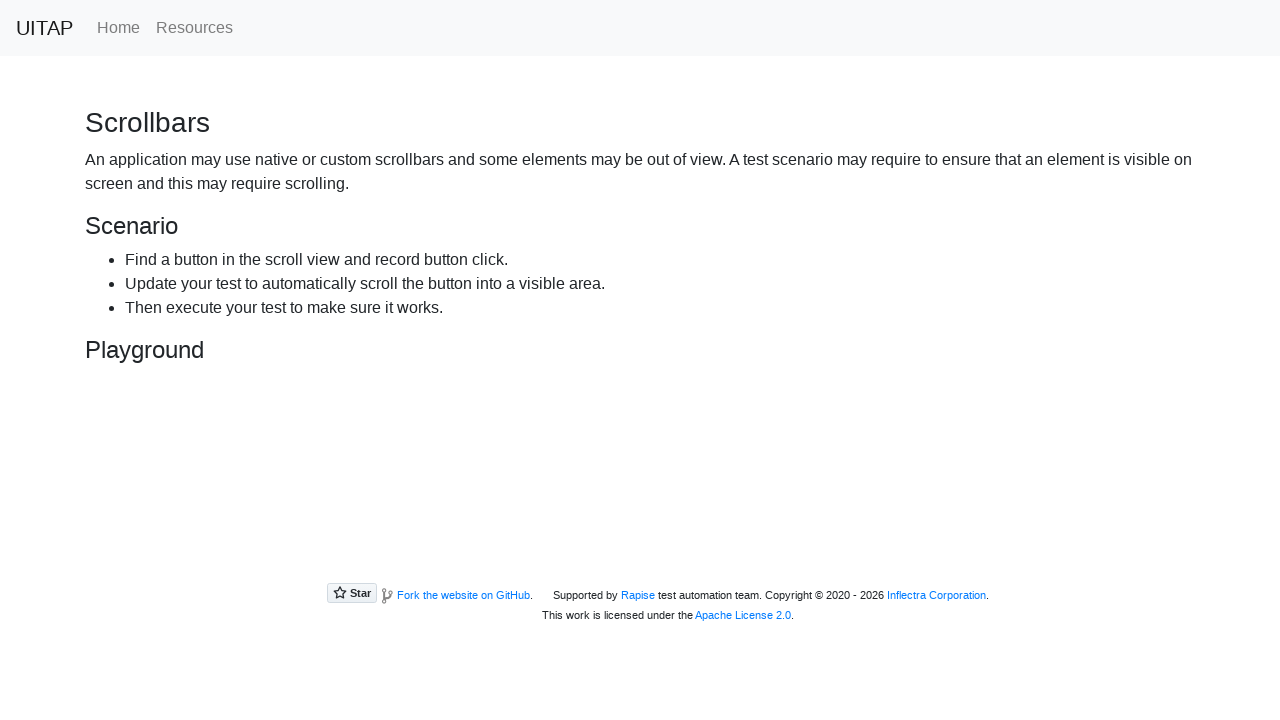

Waited for the 'Hiding Button' to become visible
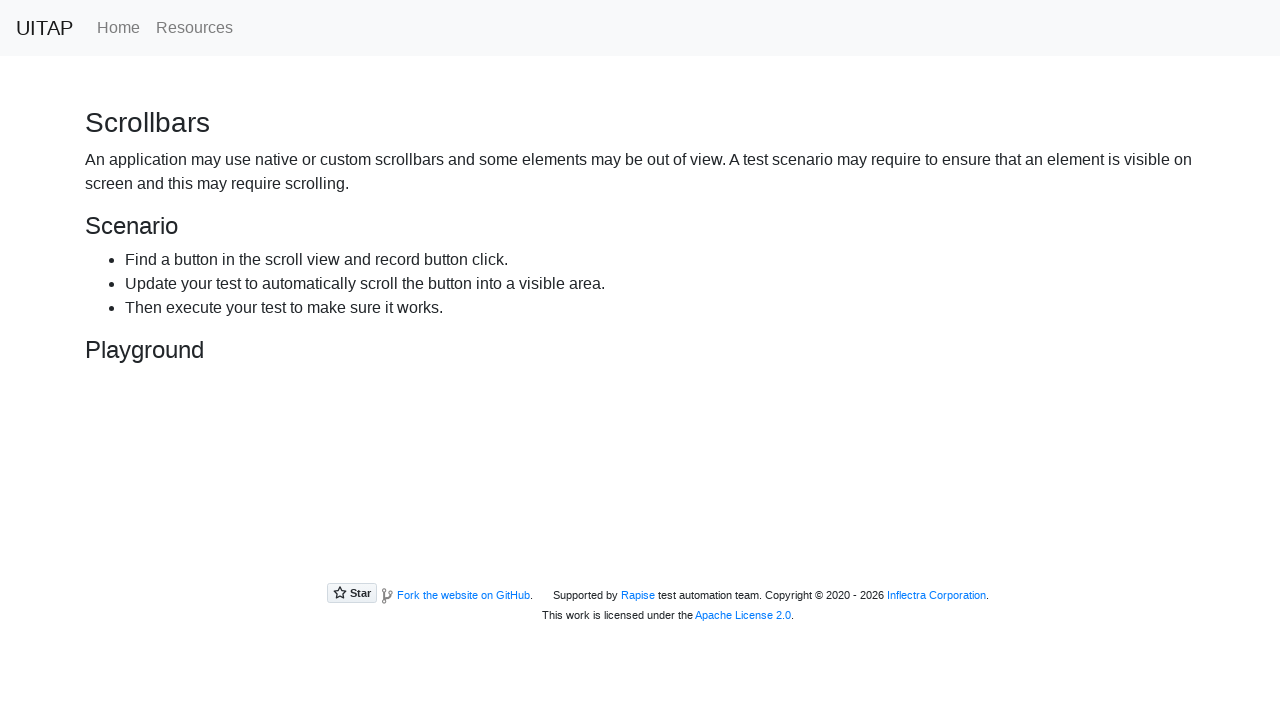

Scrolled the 'Hiding Button' into view
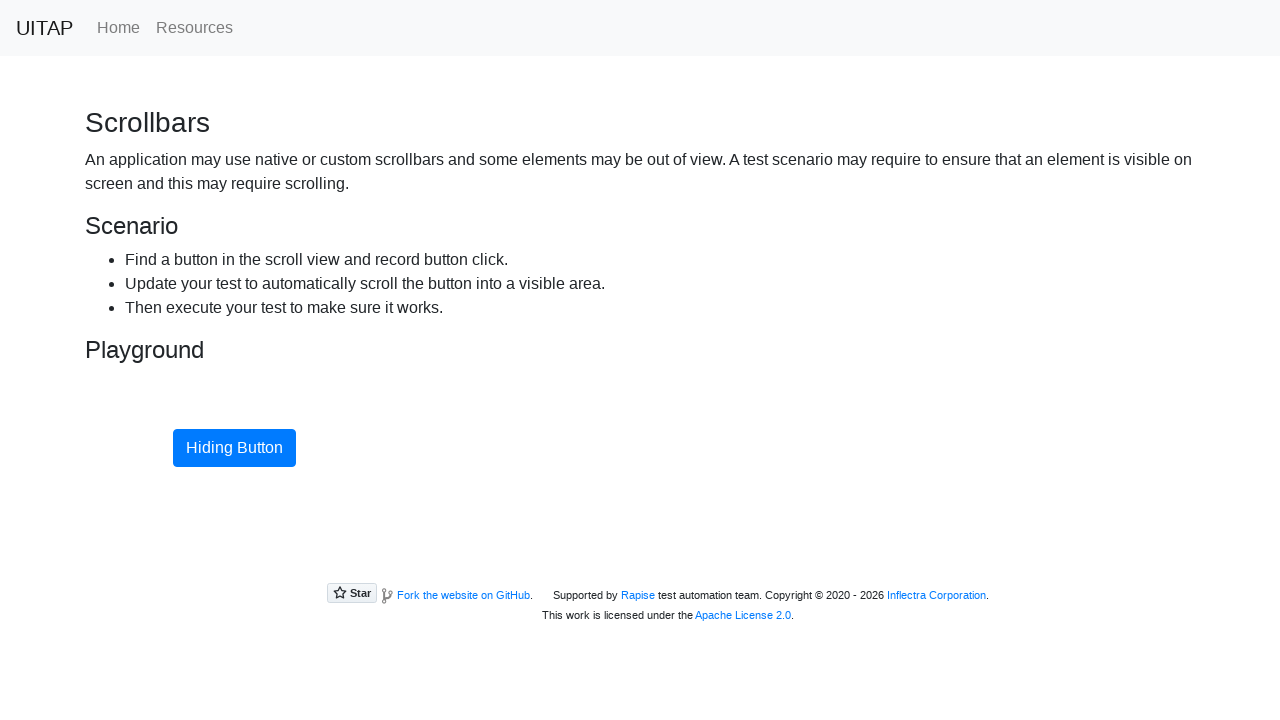

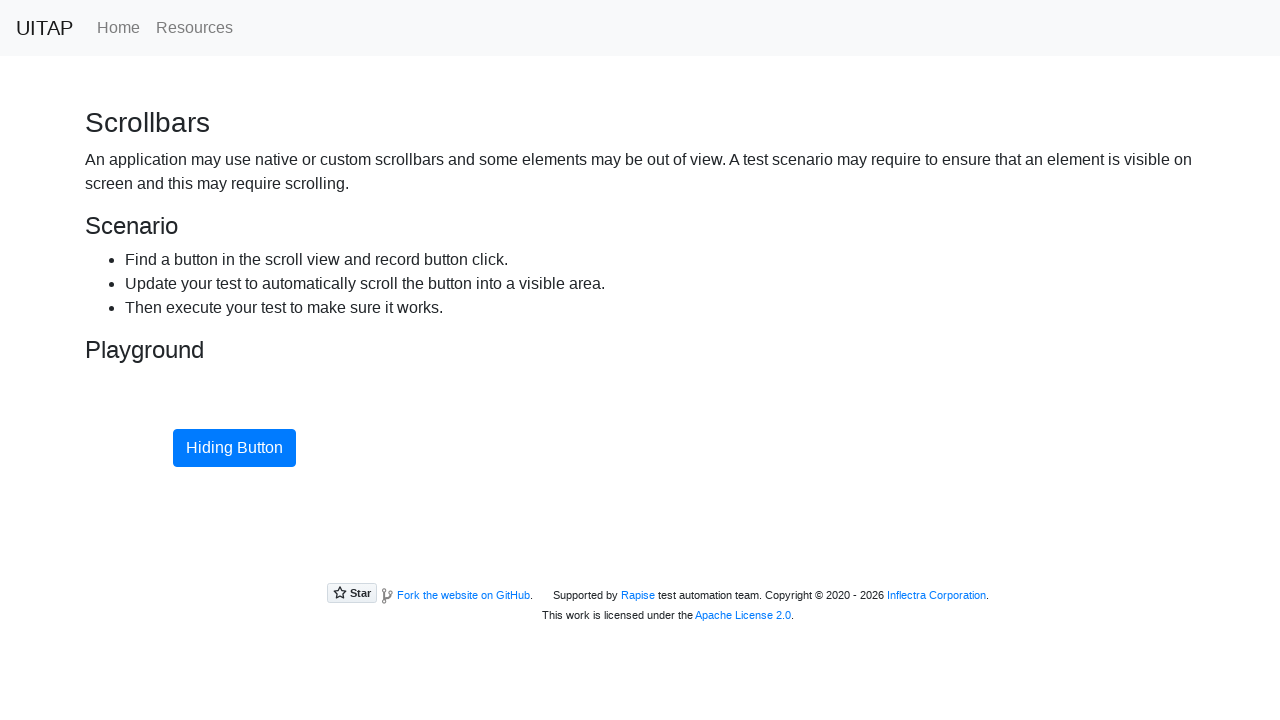